Tests jQuery UI menu navigation by hovering over menu items and clicking on the PDF download option

Starting URL: https://practice.expandtesting.com/jqueryui/menu

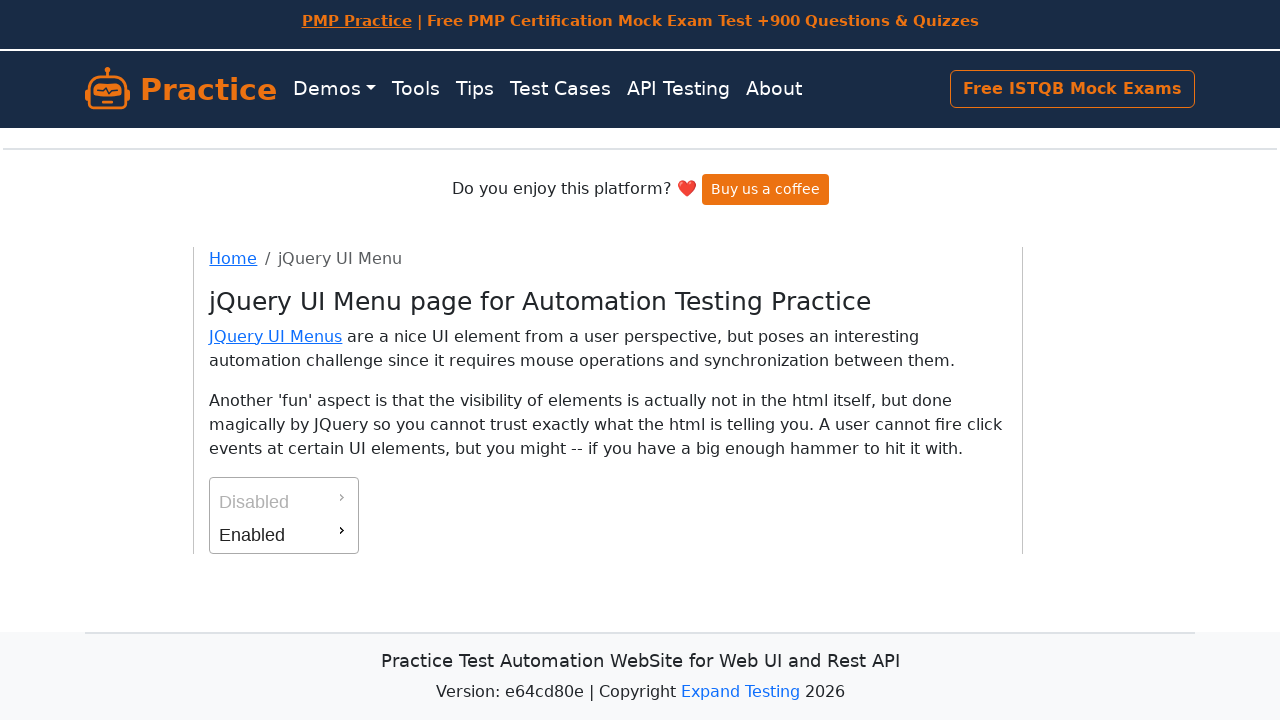

Hovered over the 'Enabled' menu item at (284, 536) on xpath=//ul[@id='menu']/li[2]
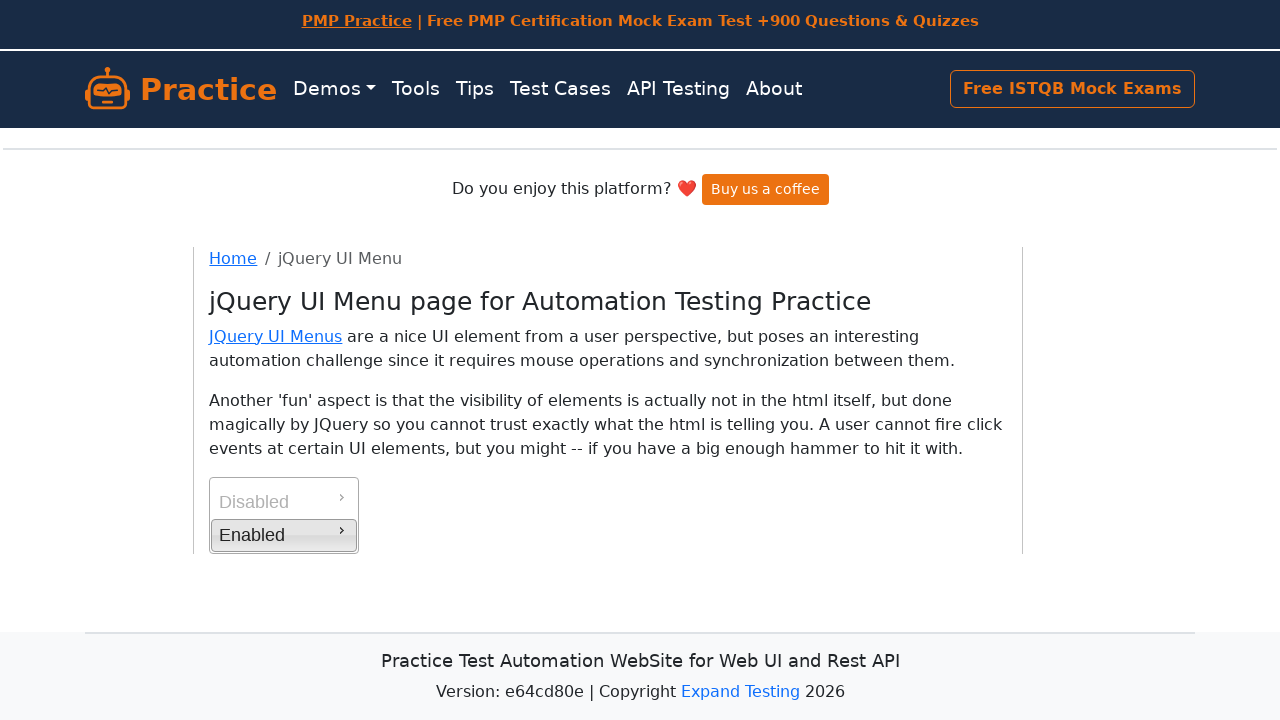

Waited 1 second for submenu to appear
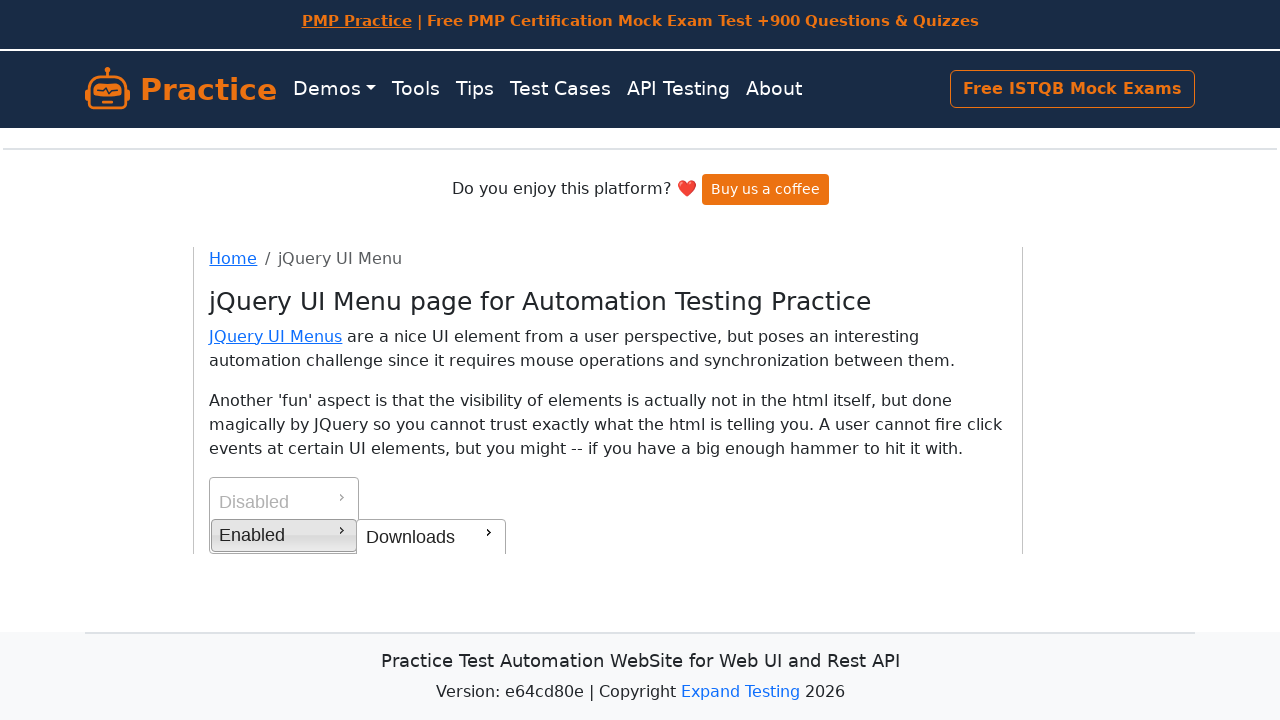

Hovered over the 'Downloads' submenu item at (431, 537) on text=Downloads
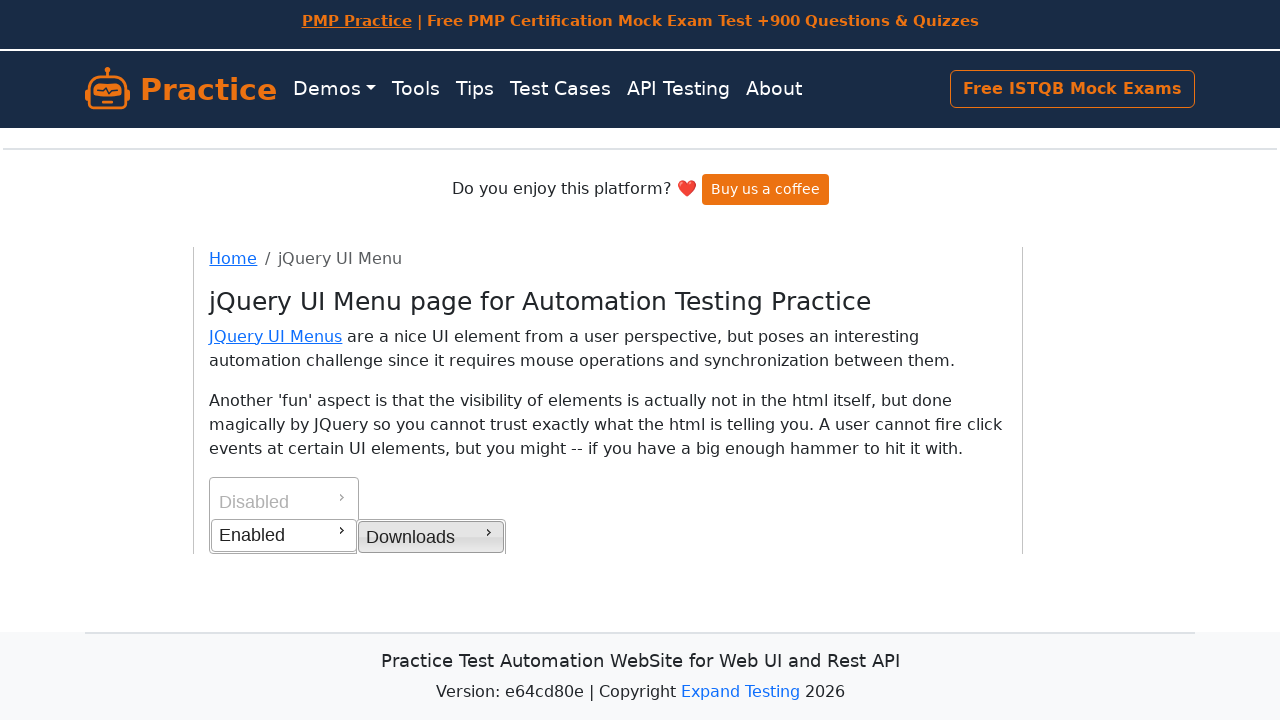

Waited 1 second for submenu to fully expand
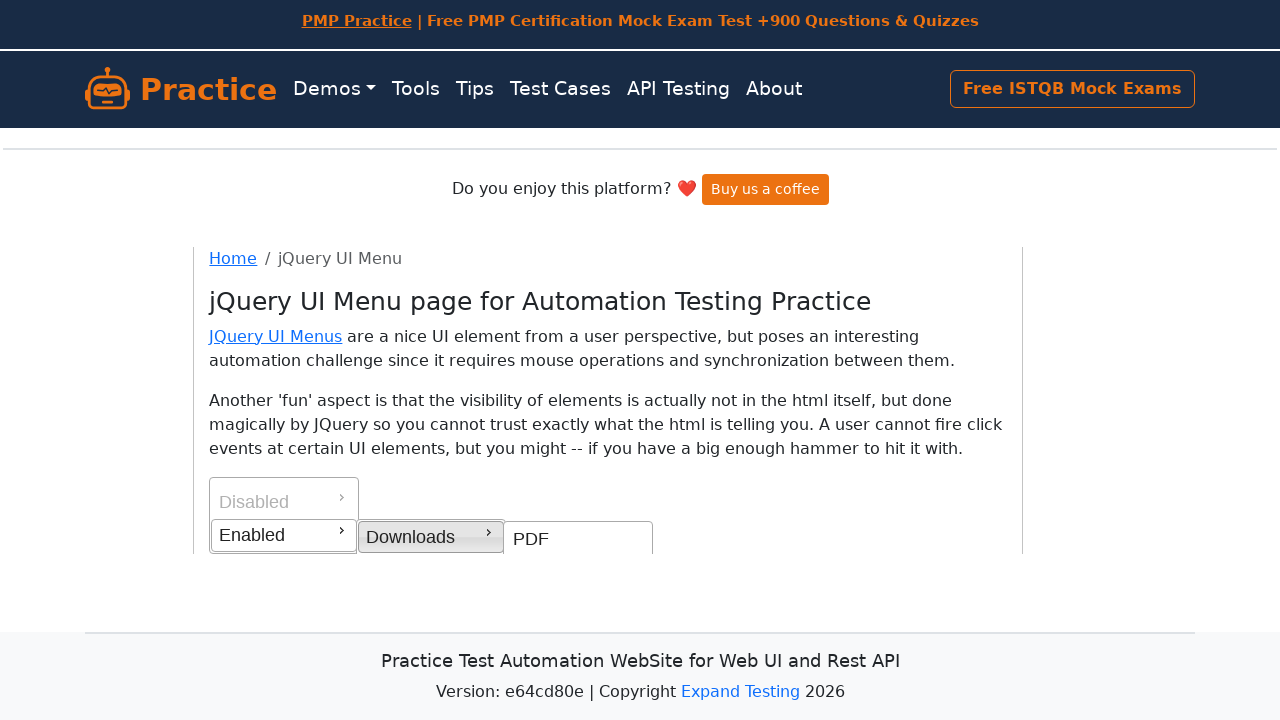

Clicked on the 'PDF' download option at (578, 538) on text=PDF
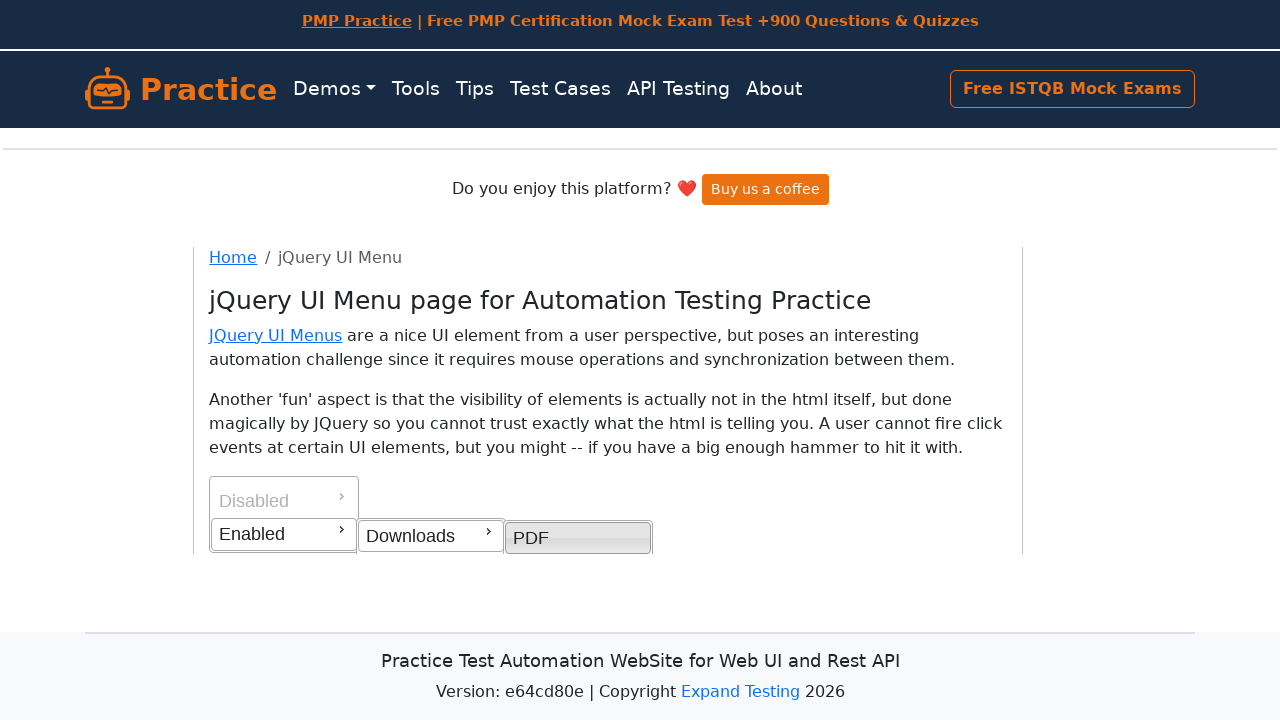

Waited 5 seconds for download to initiate
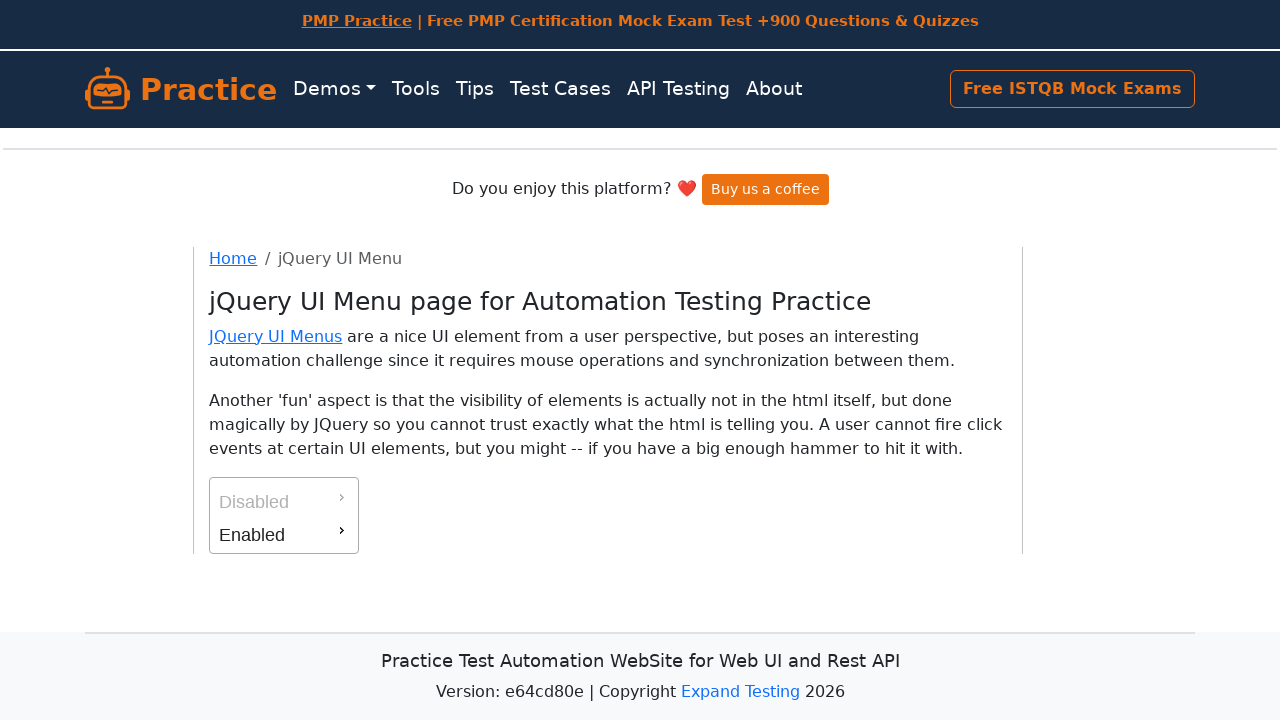

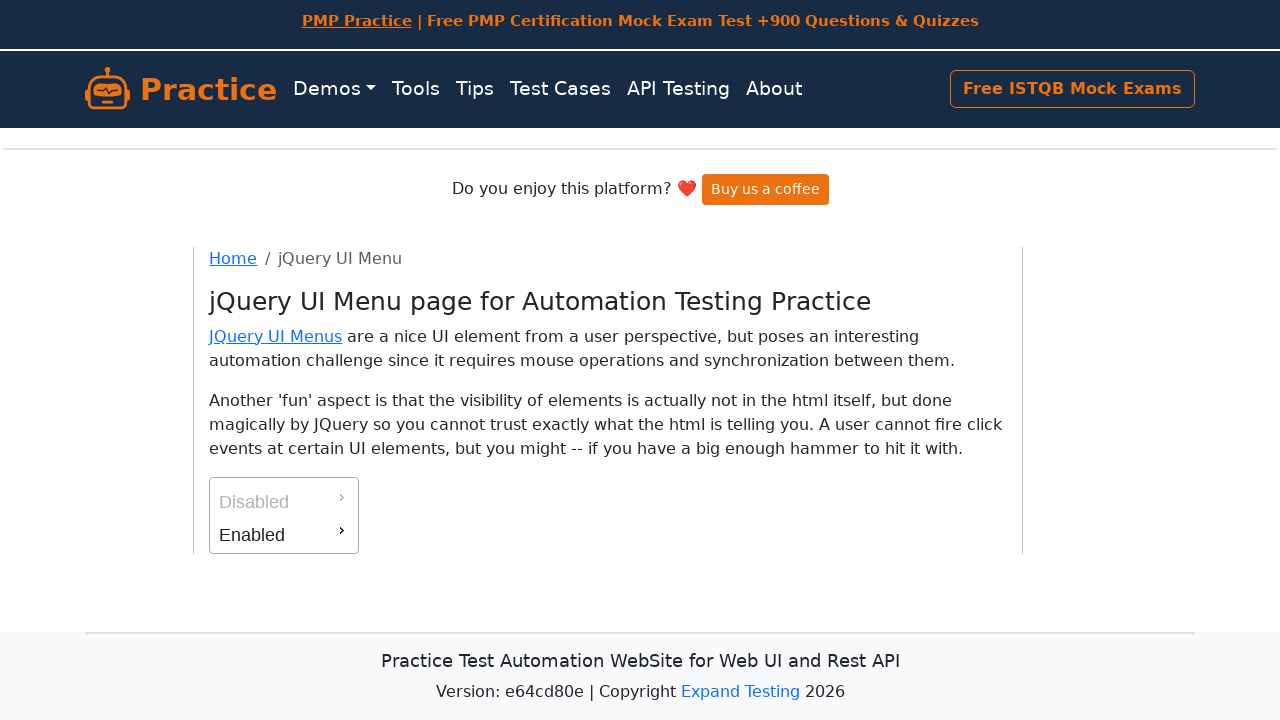